Tests checkbox functionality by verifying default states, clicking to toggle both checkboxes, and confirming their new states after interaction.

Starting URL: https://practice.cydeo.com/checkboxes

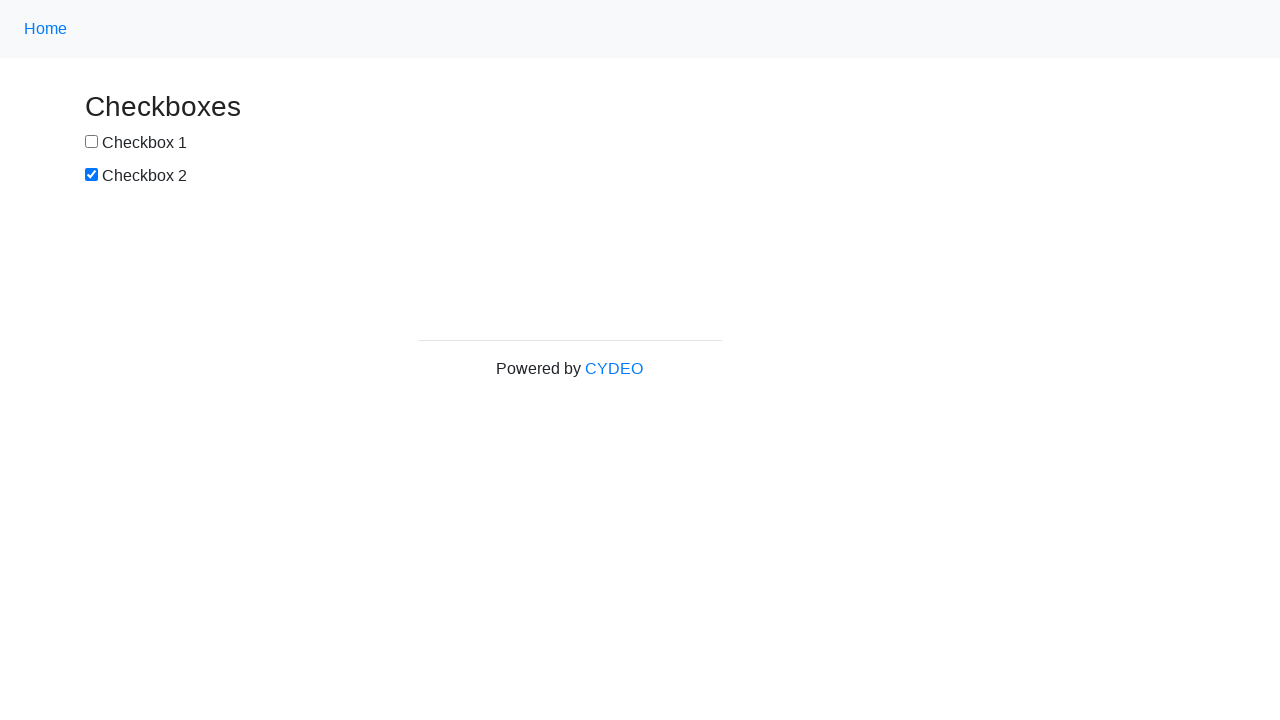

Located checkbox #1 element
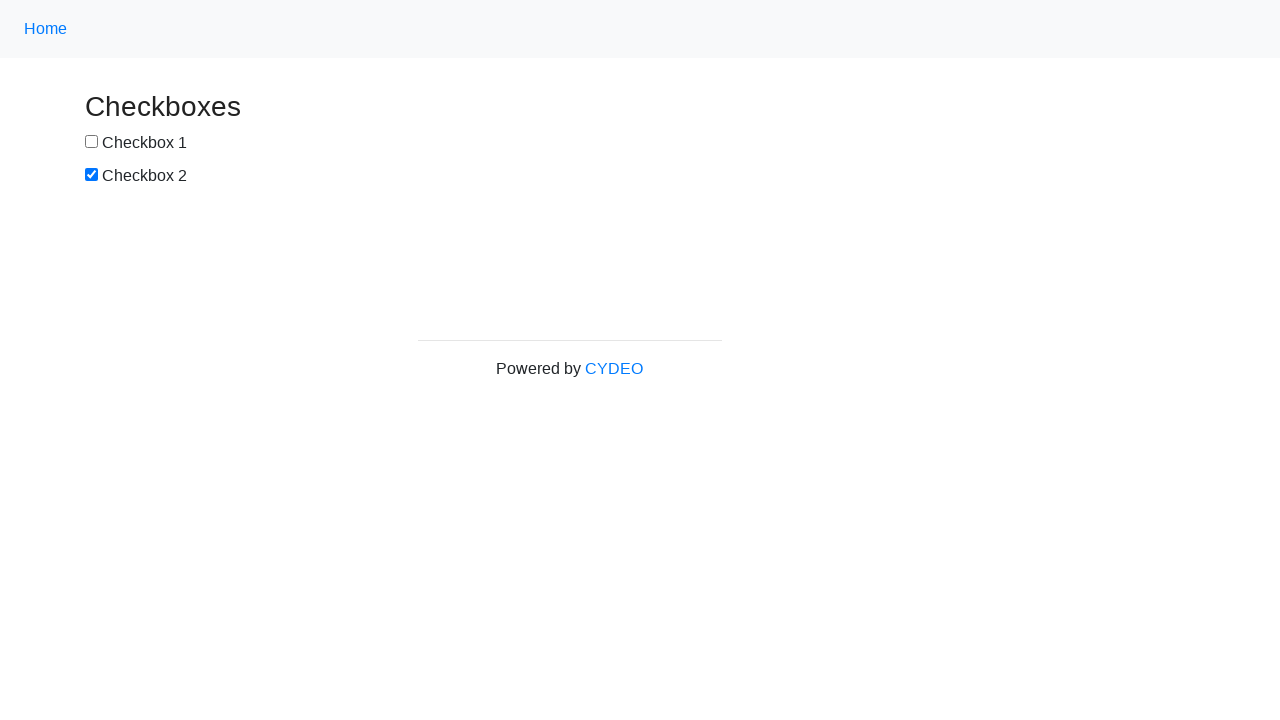

Located checkbox #2 element
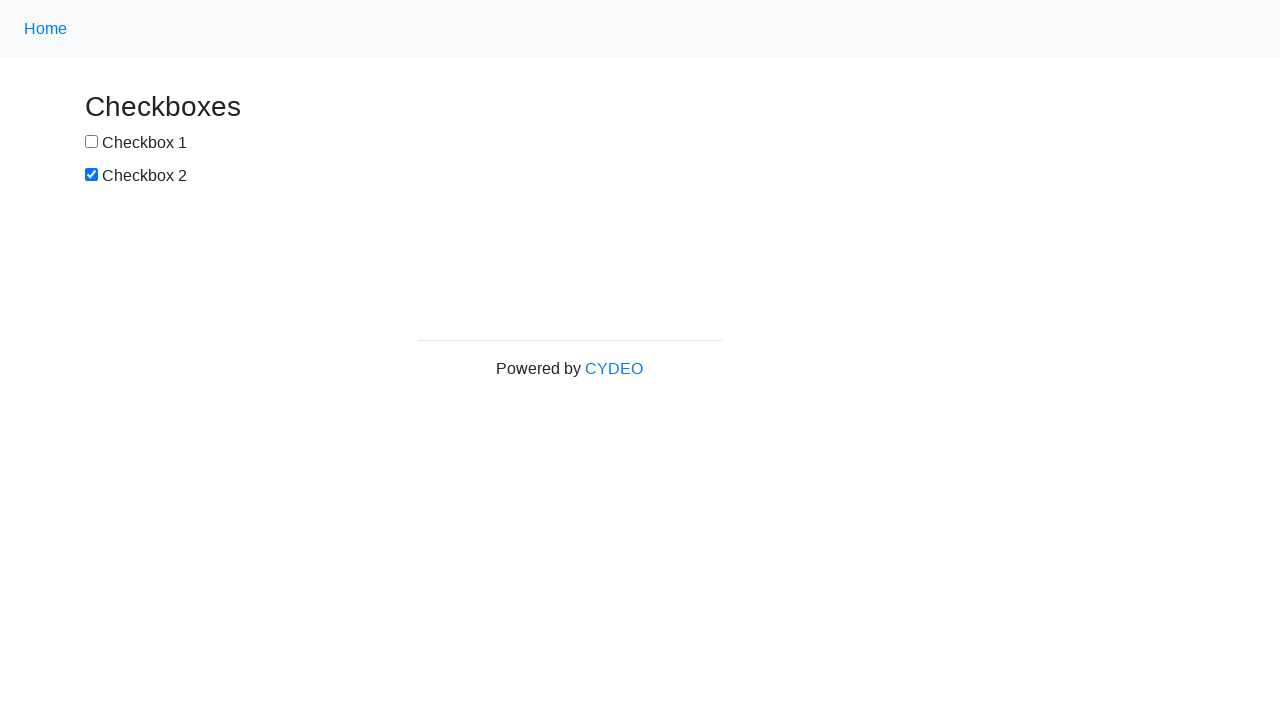

Verified checkbox #1 is not selected by default
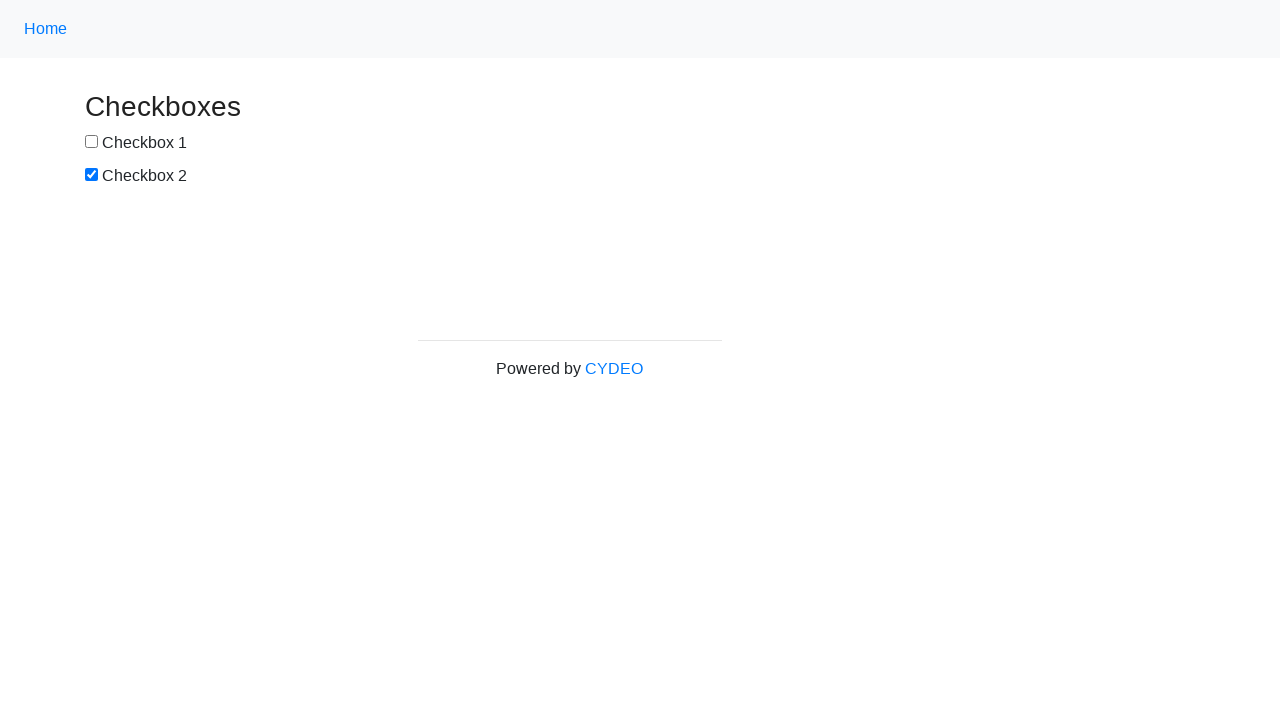

Verified checkbox #2 is selected by default
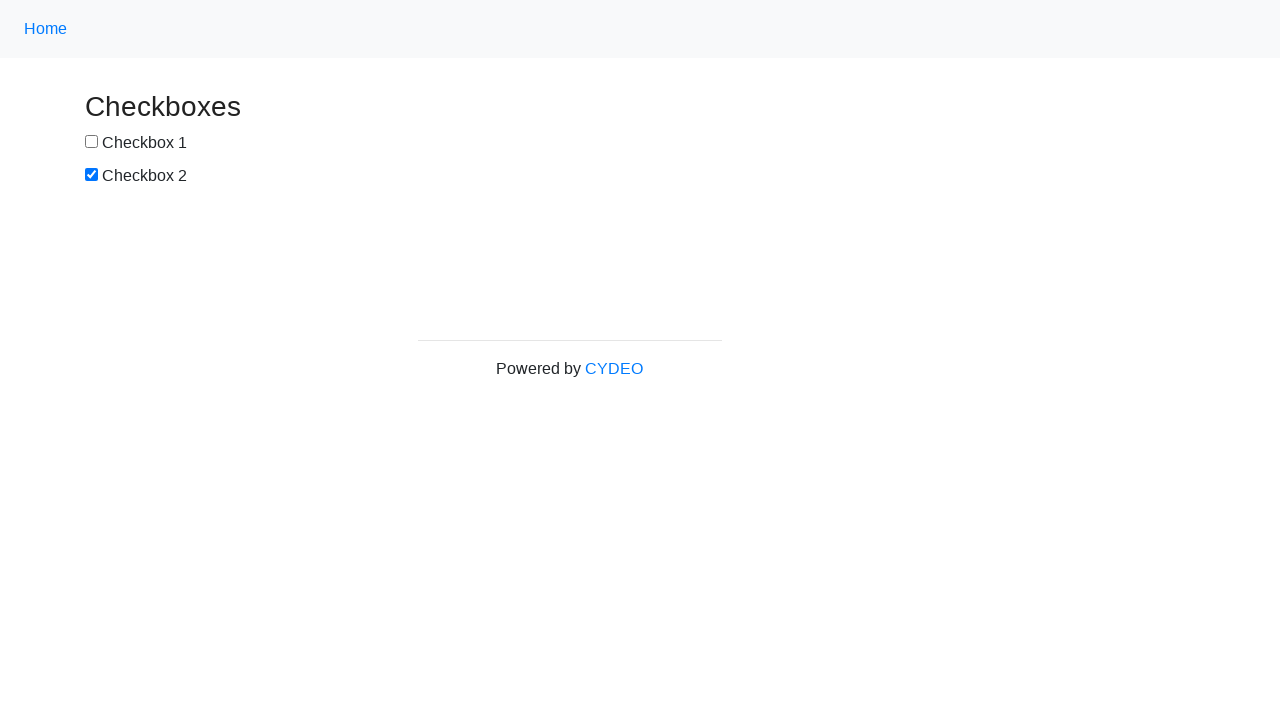

Clicked checkbox #1 to select it at (92, 142) on input#box1
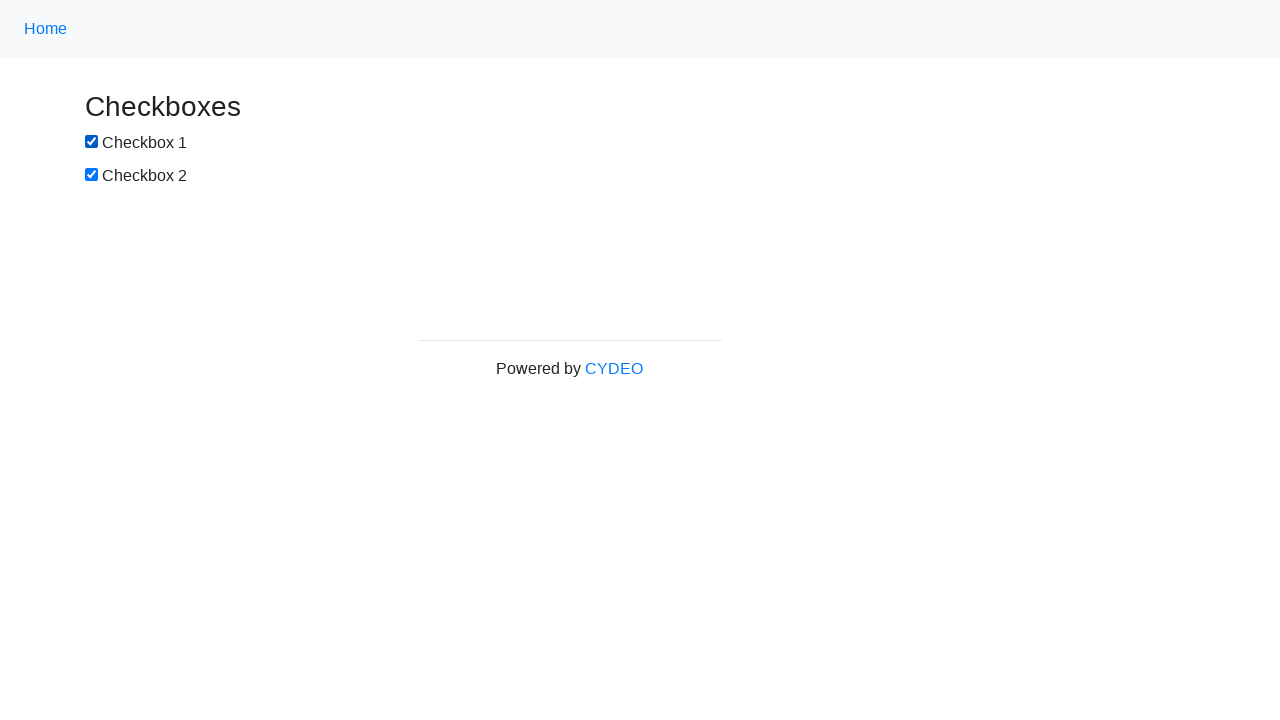

Clicked checkbox #2 to deselect it at (92, 175) on input[name='checkbox2']
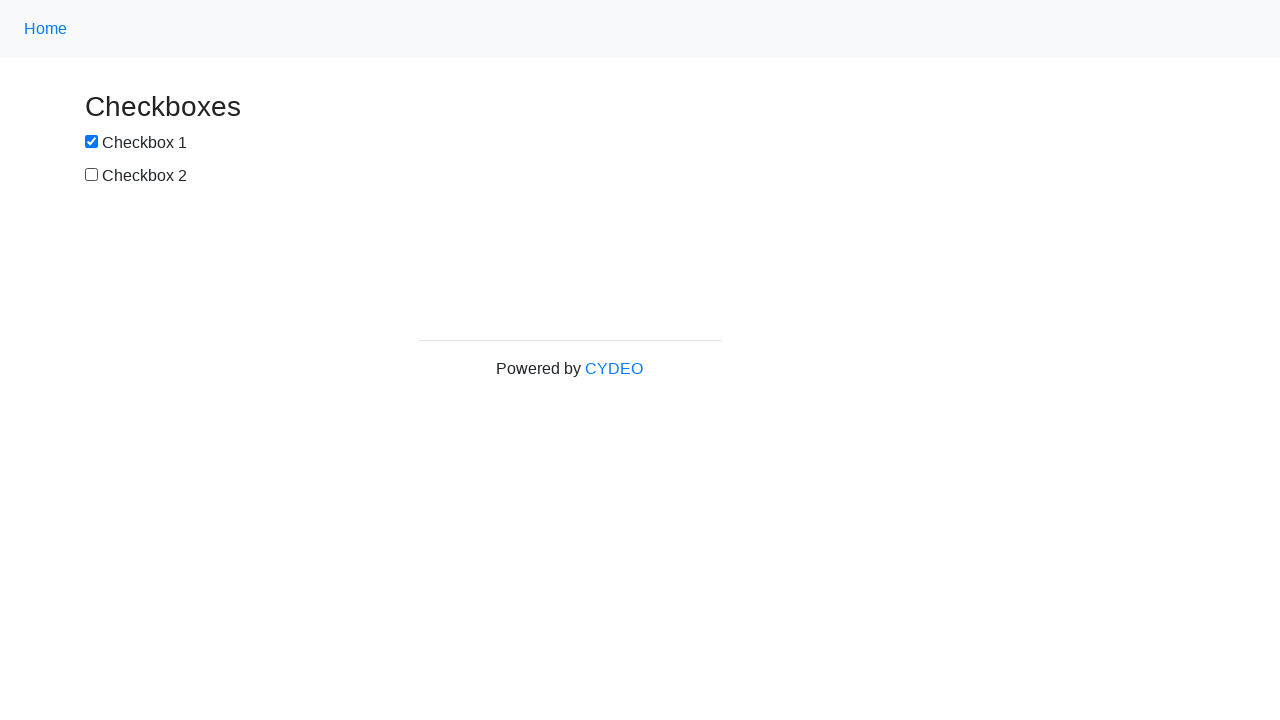

Verified checkbox #1 is now selected after clicking
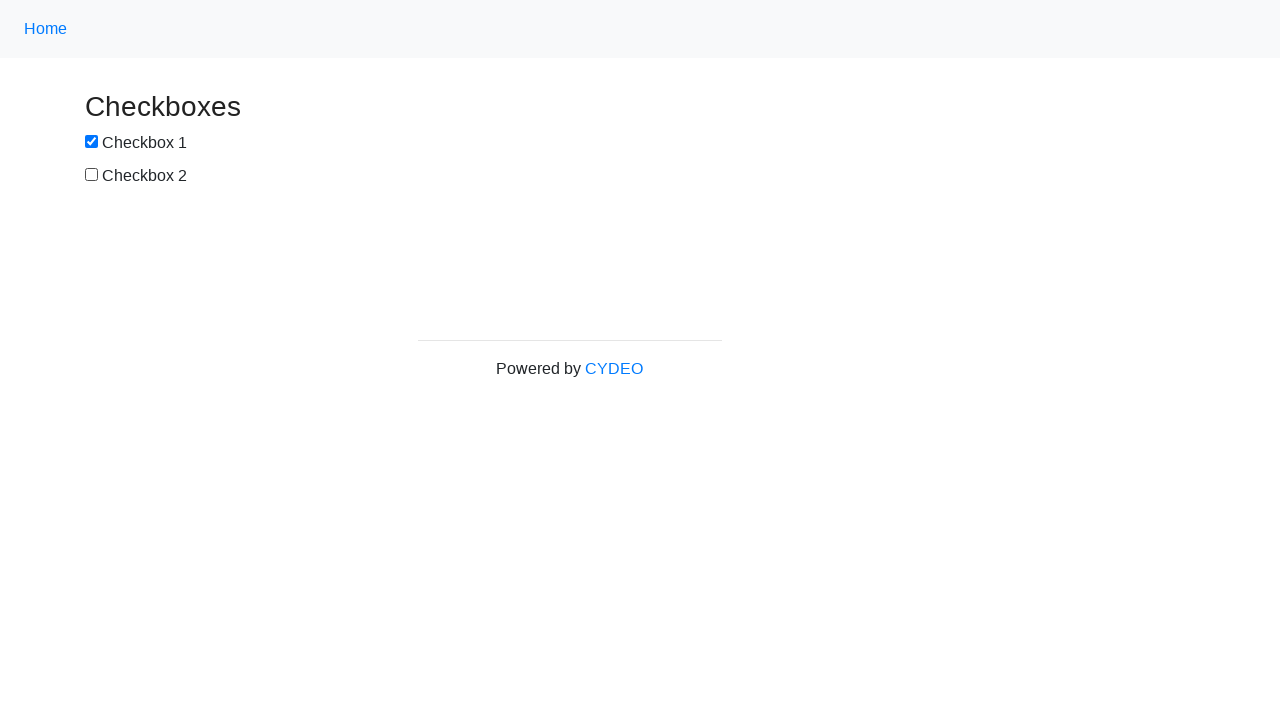

Verified checkbox #2 is now not selected after clicking
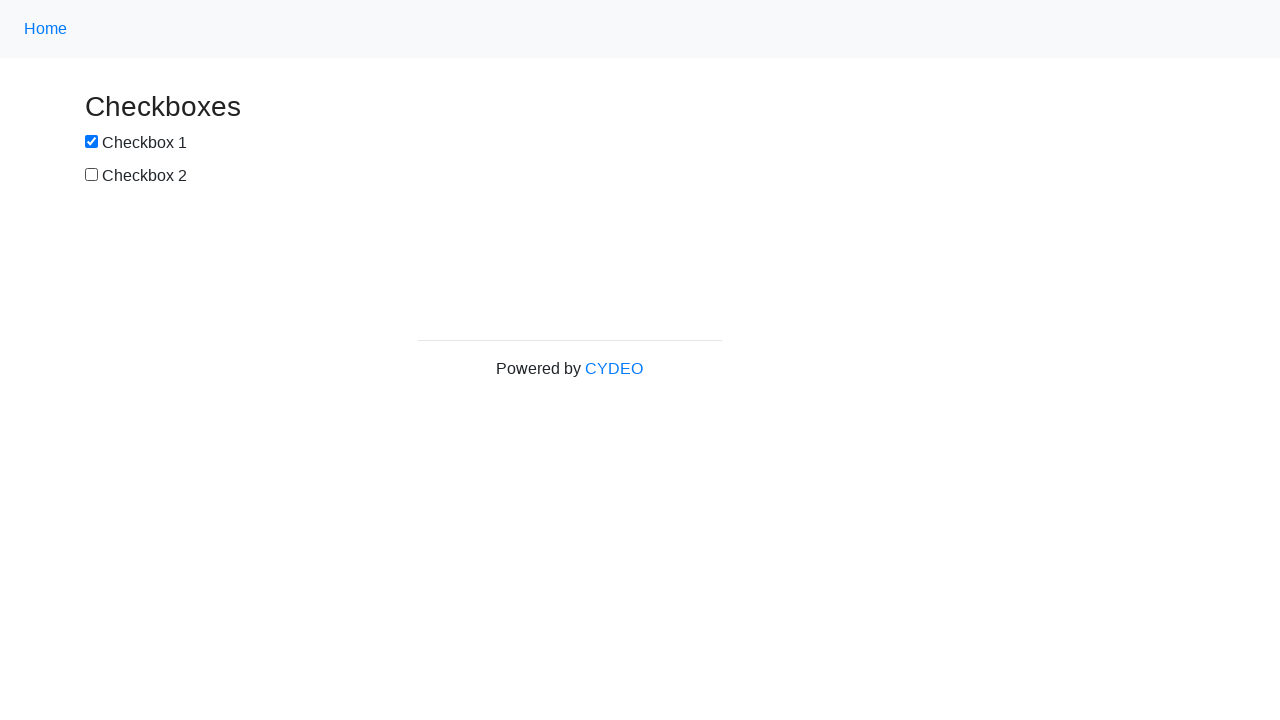

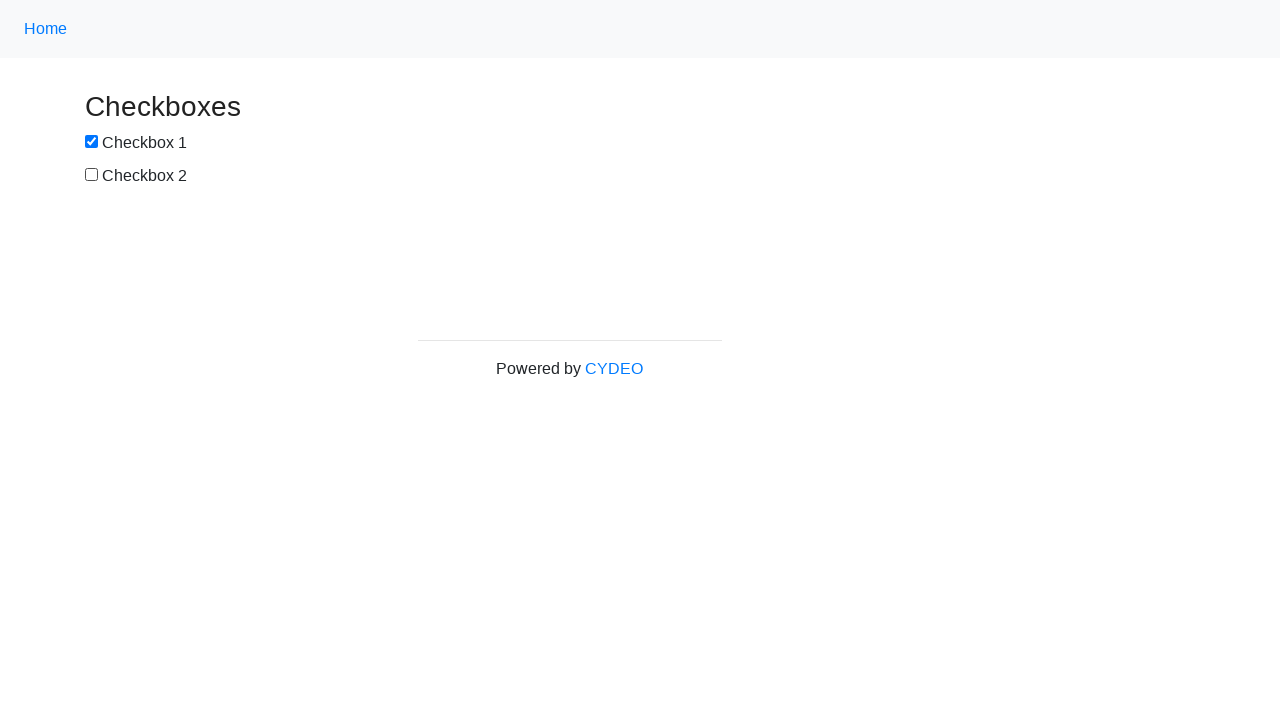